Navigates to a Qiita article page and captures a full-page screenshot after adjusting the viewport to show the entire content

Starting URL: https://qiita.com/derodero24/items/17f24ed59d4f5650b3f5

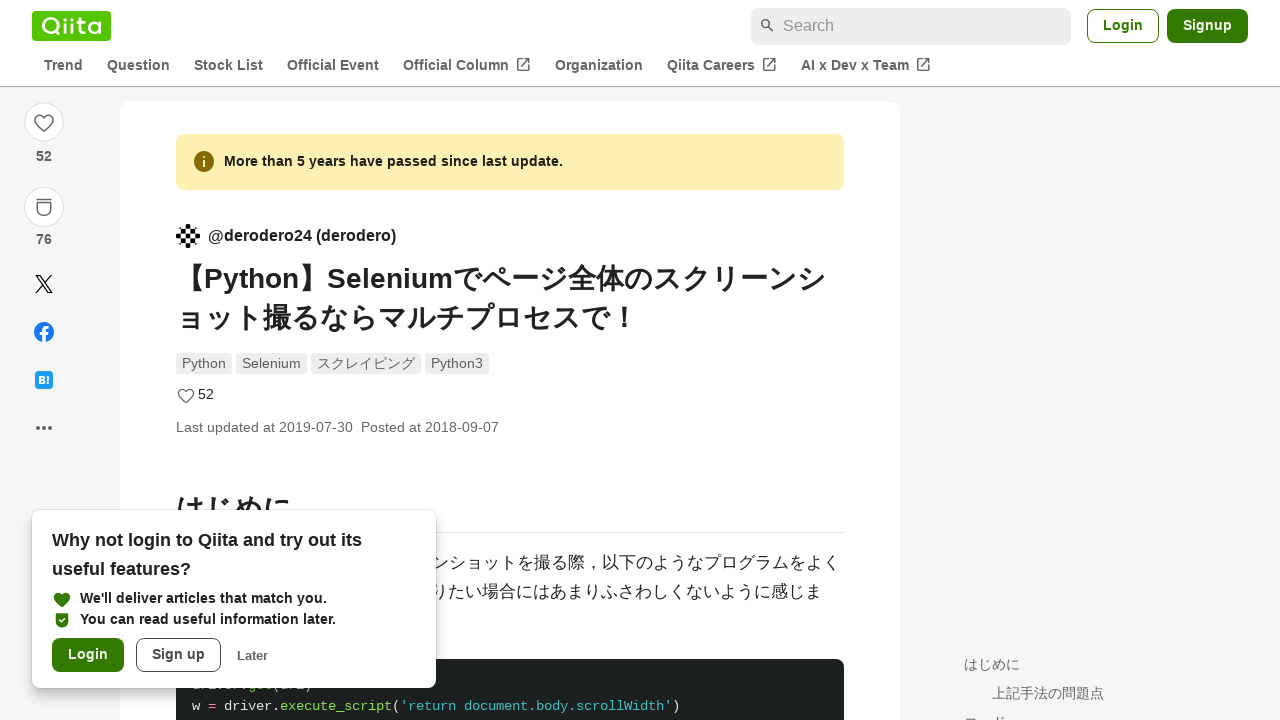

Navigated to Qiita article page
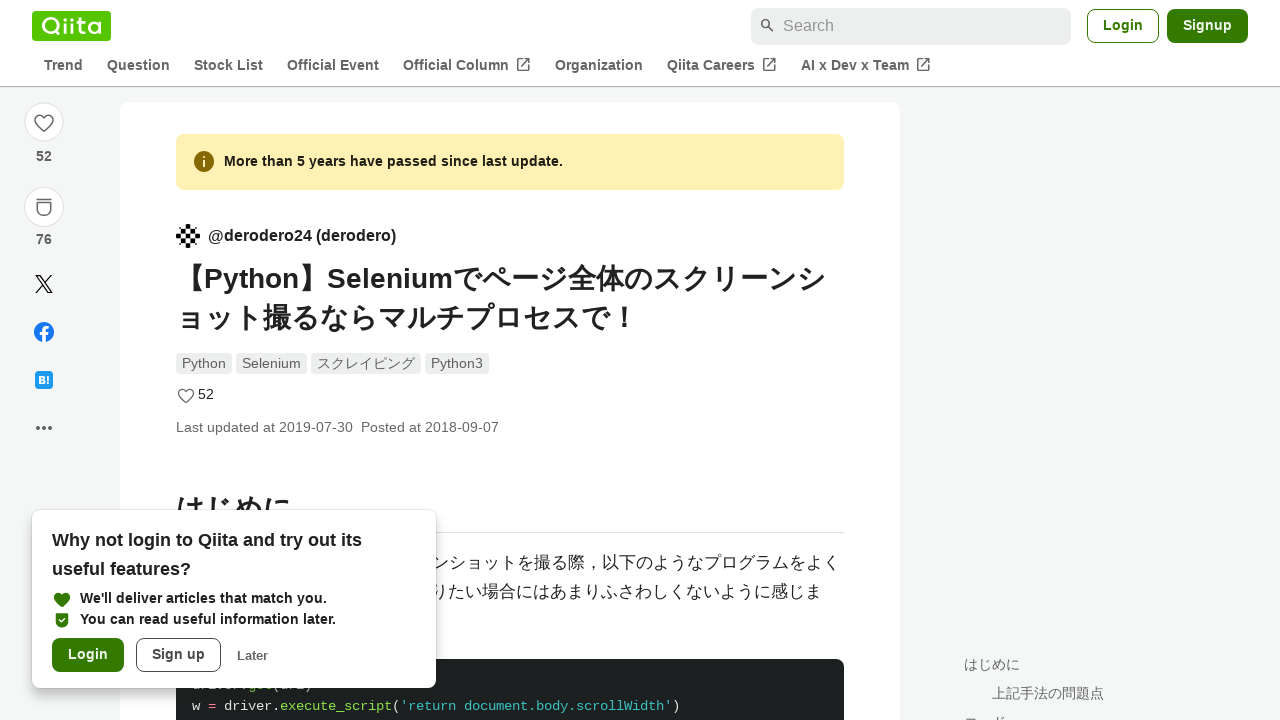

Page fully loaded (networkidle state)
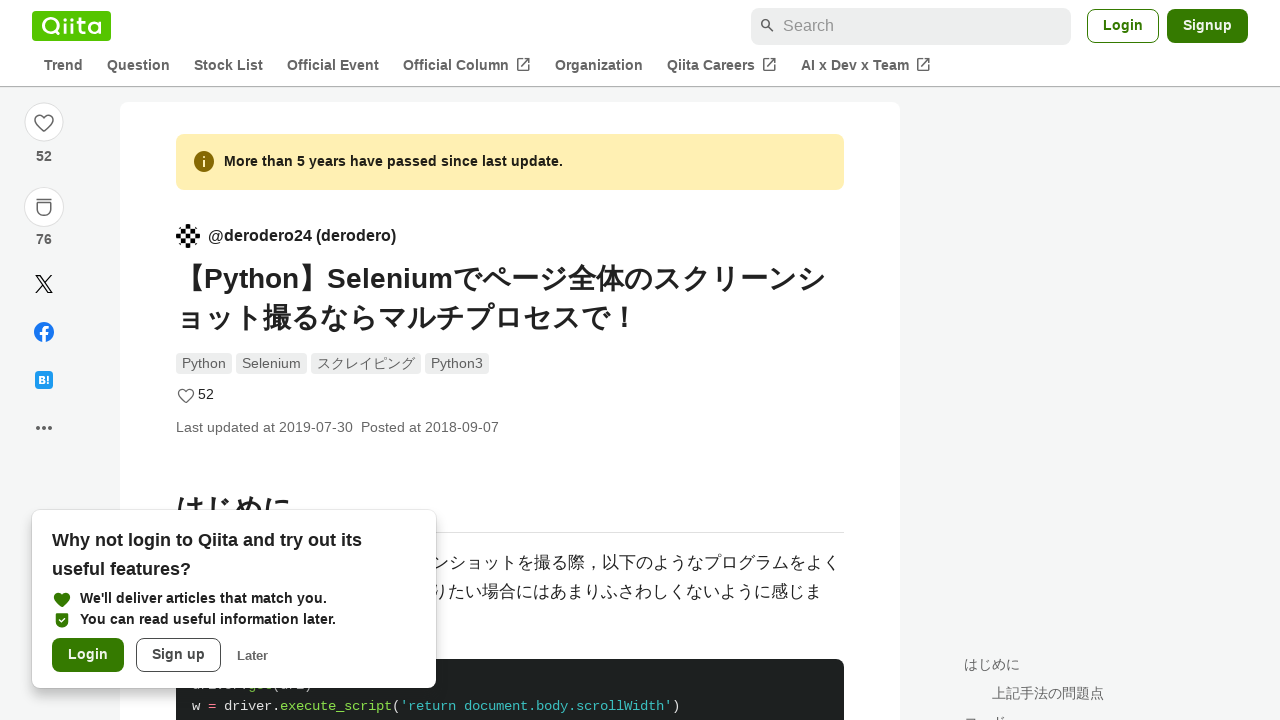

Retrieved page width from document
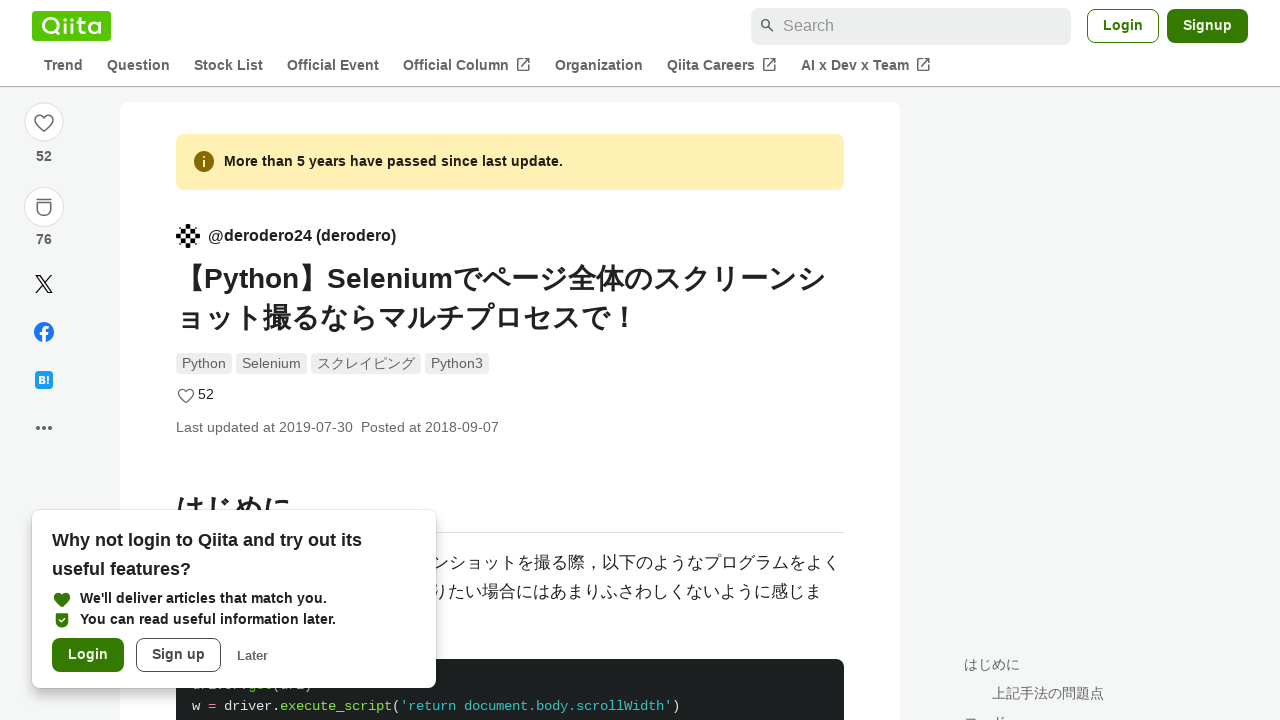

Retrieved page height from document
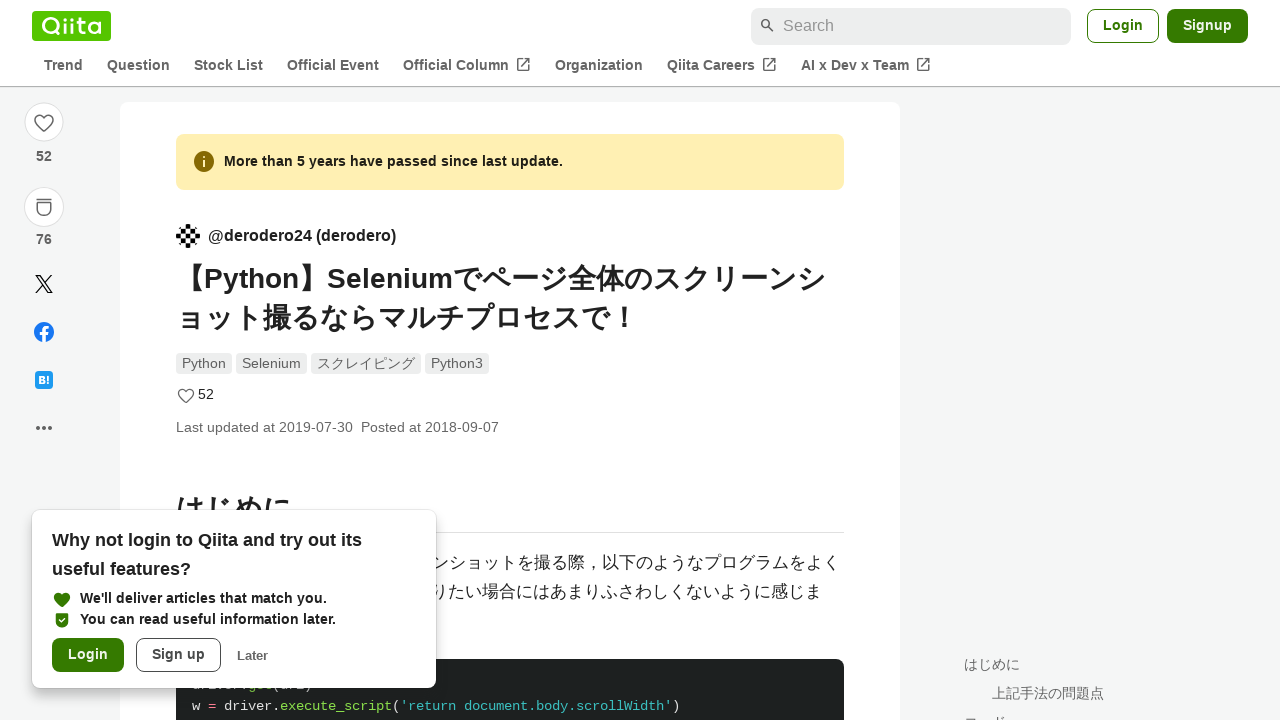

Set viewport to full page dimensions (1280x5355)
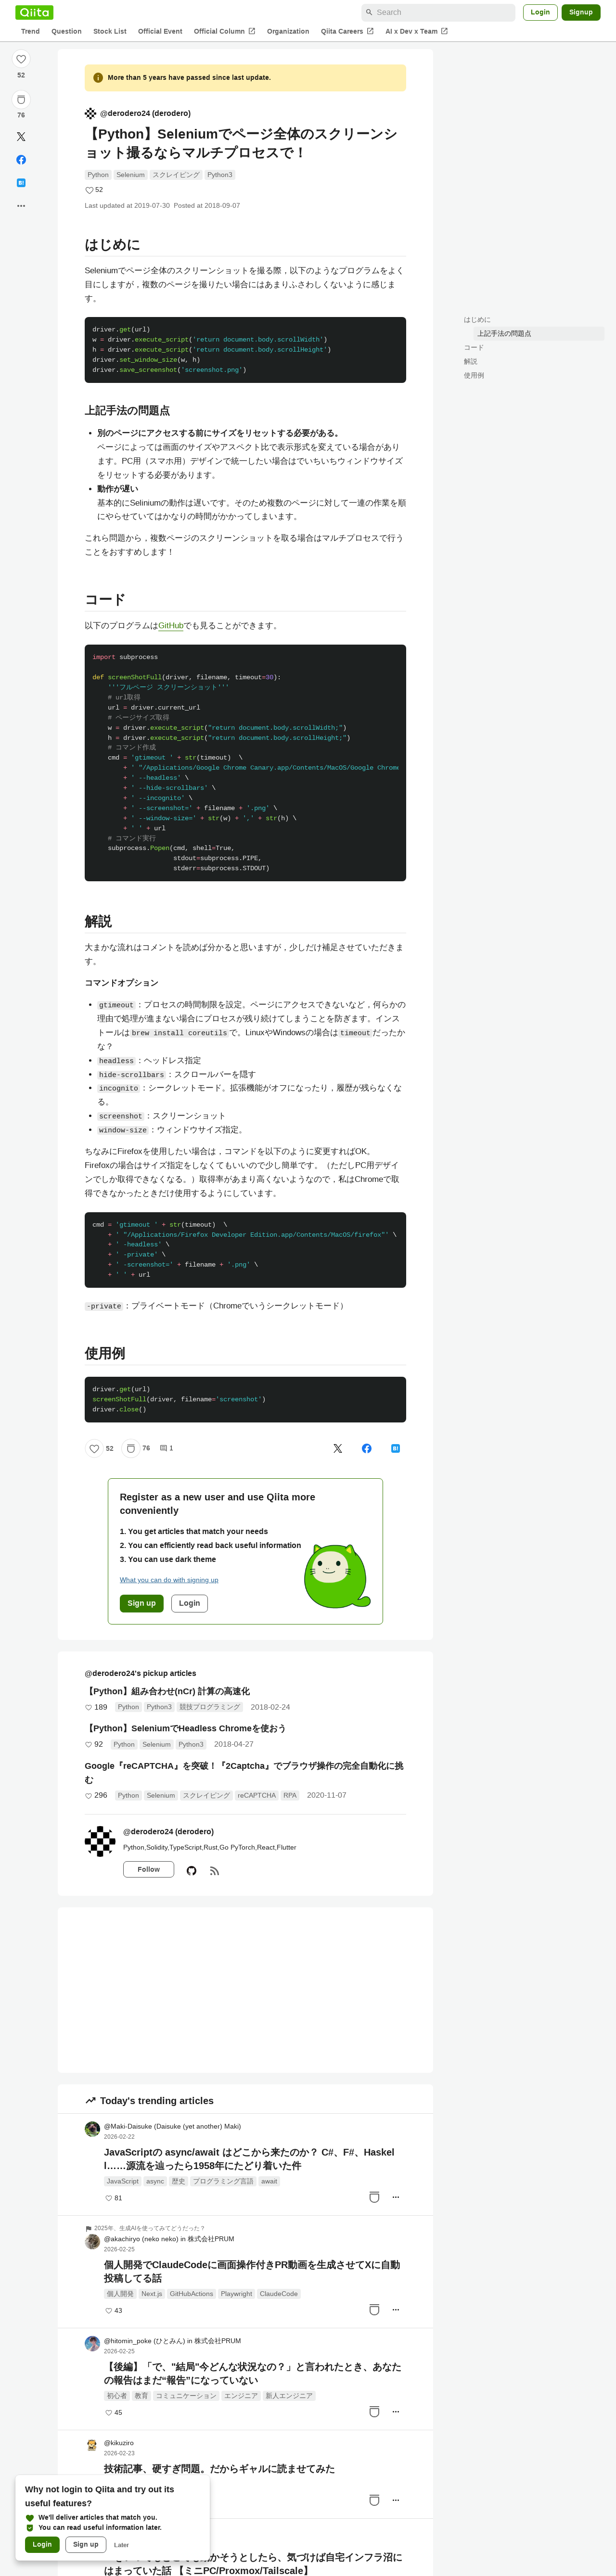

Captured full-page screenshot of Qiita article
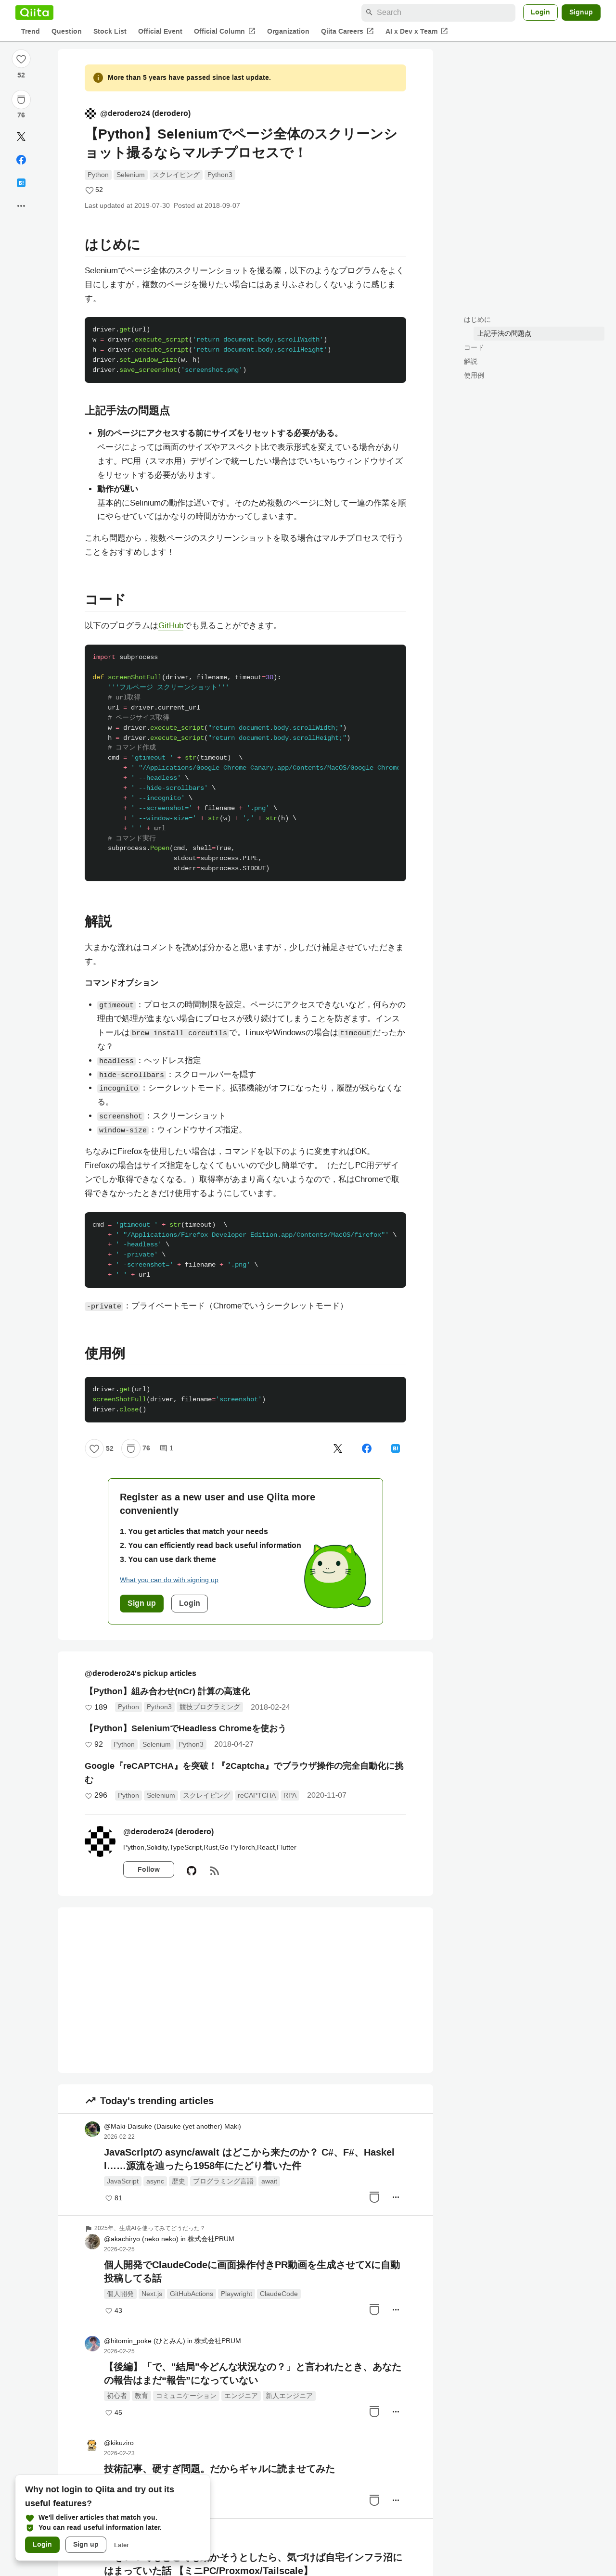

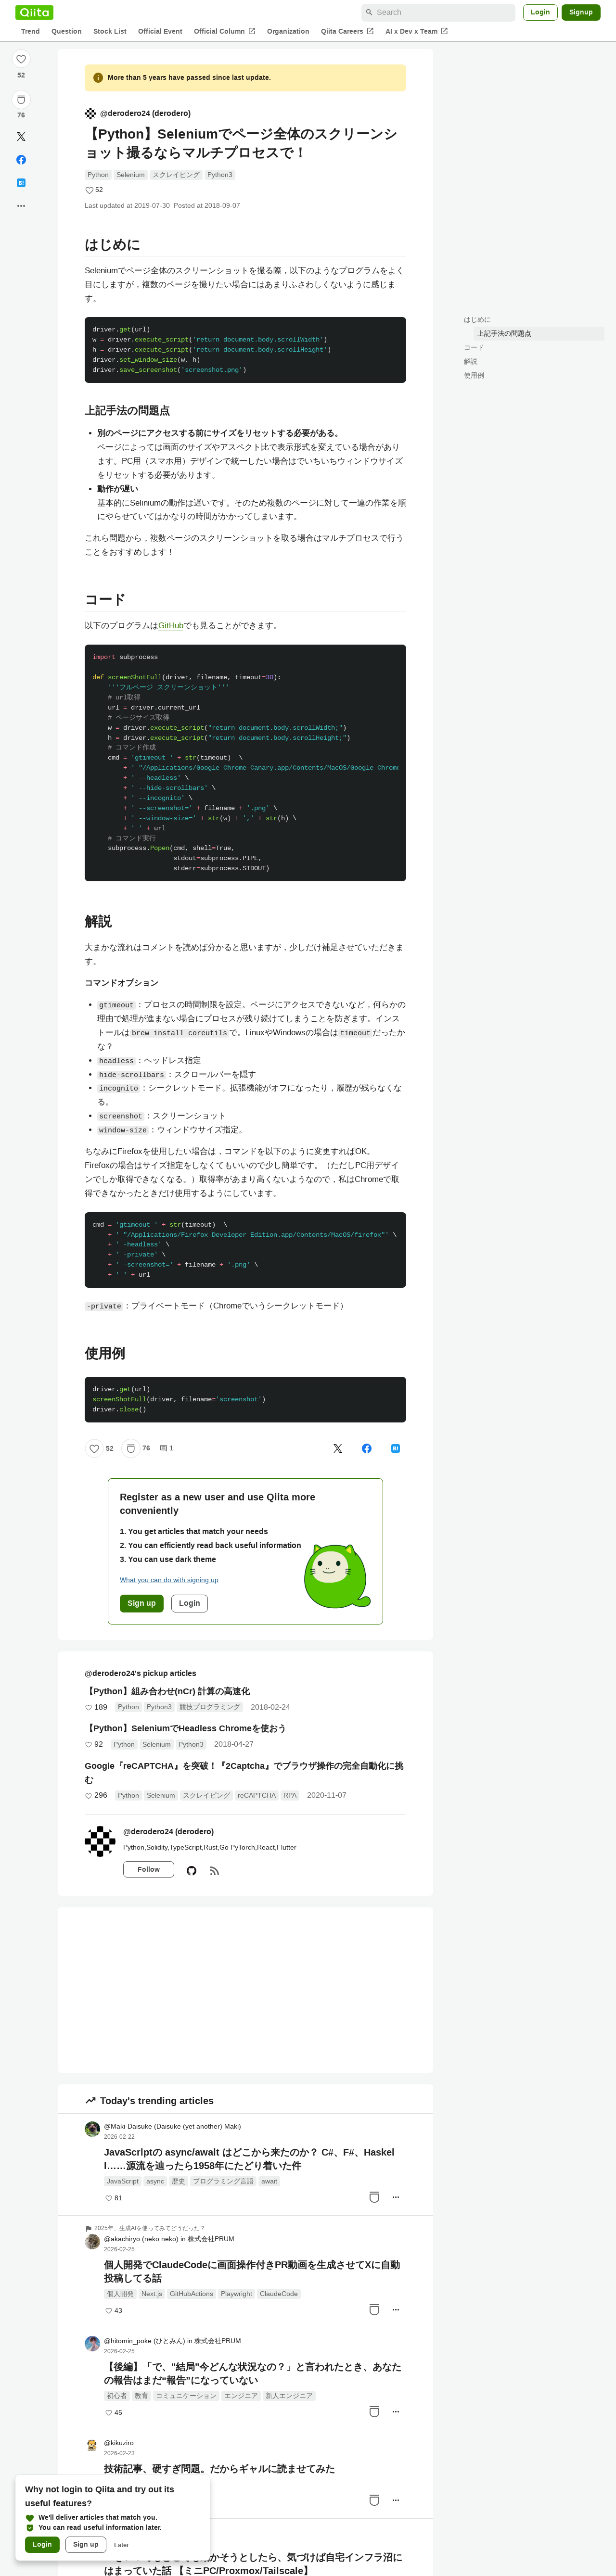